Navigates to a sitemap page and clicks through multiple links to visit different pages of the website

Starting URL: https://www.getcalley.com/page-sitemap.xml

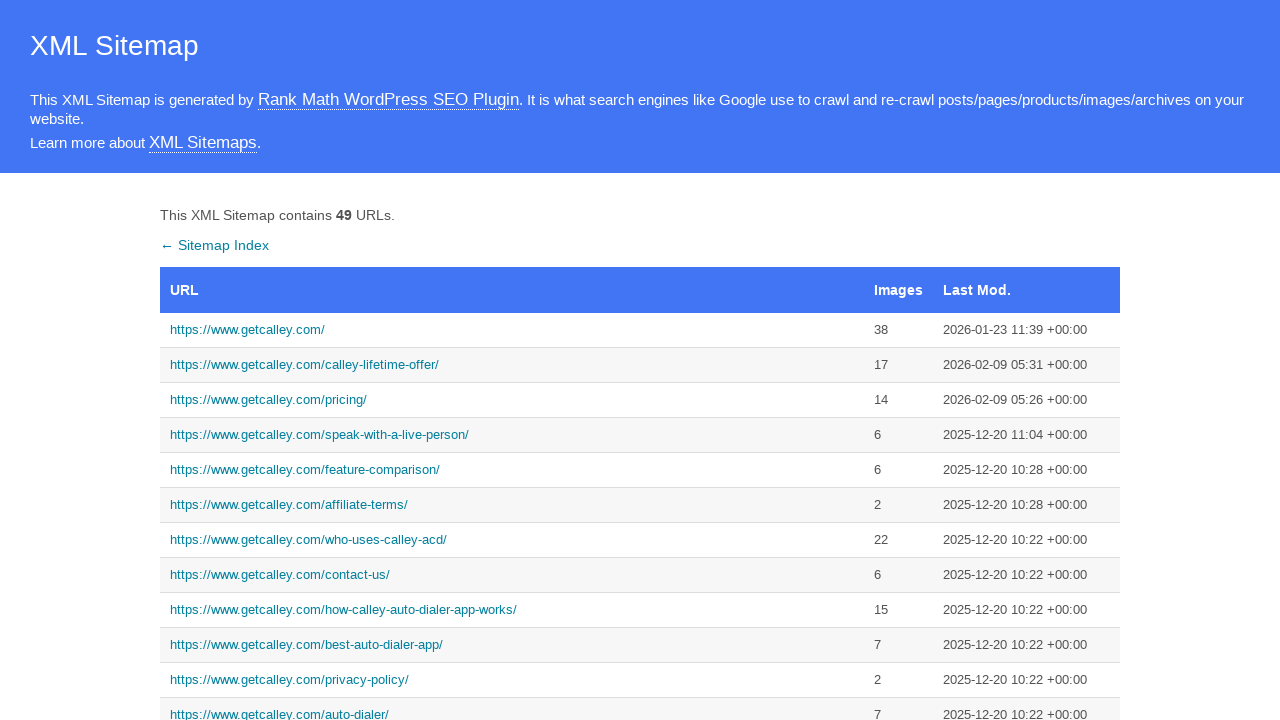

Clicked first sitemap link to homepage at (512, 330) on a:has-text('https://www.getcalley.com/')
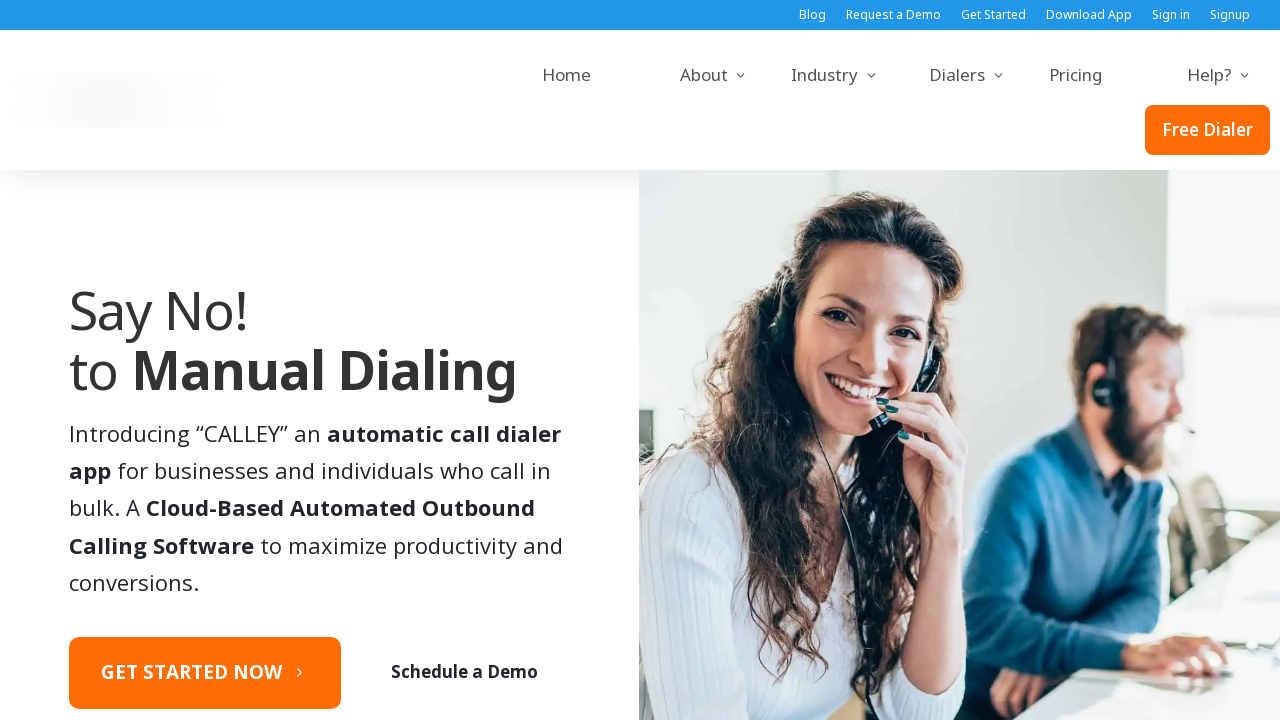

Navigated back to sitemap page
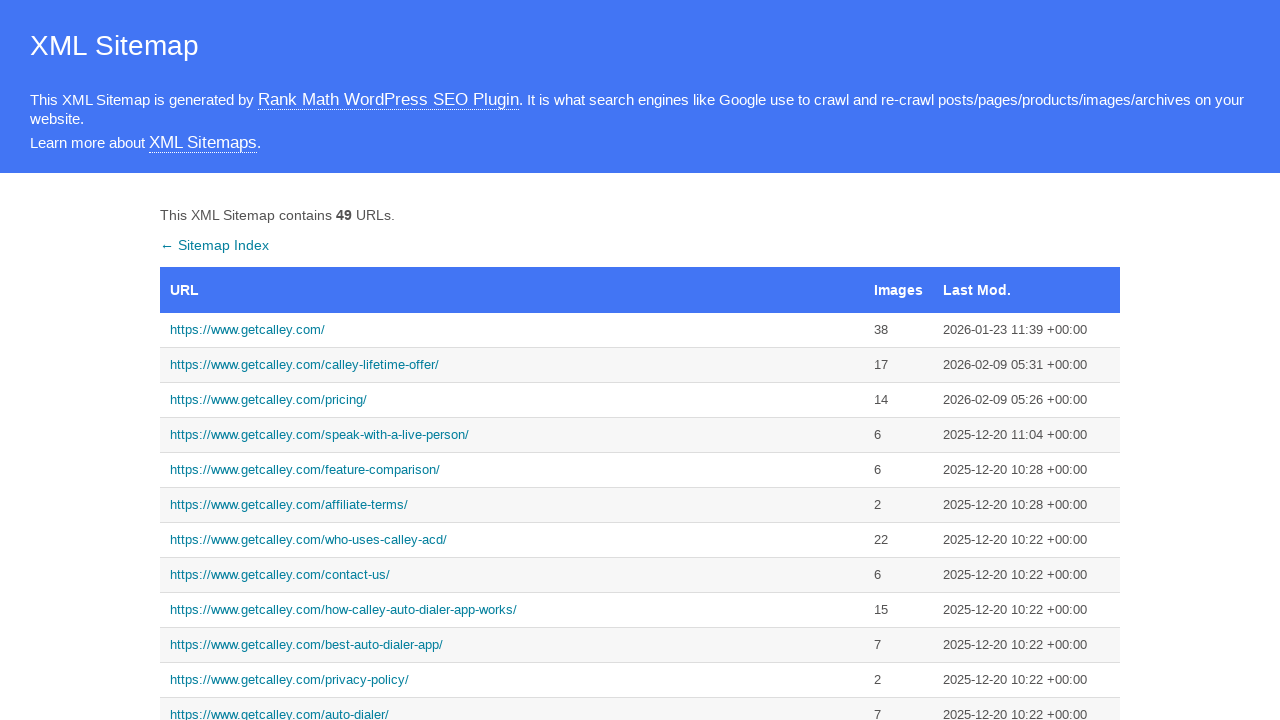

Clicked second sitemap link to calley-call-from-browser page at (512, 360) on a:has-text('https://www.getcalley.com/calley-call-from-browser/')
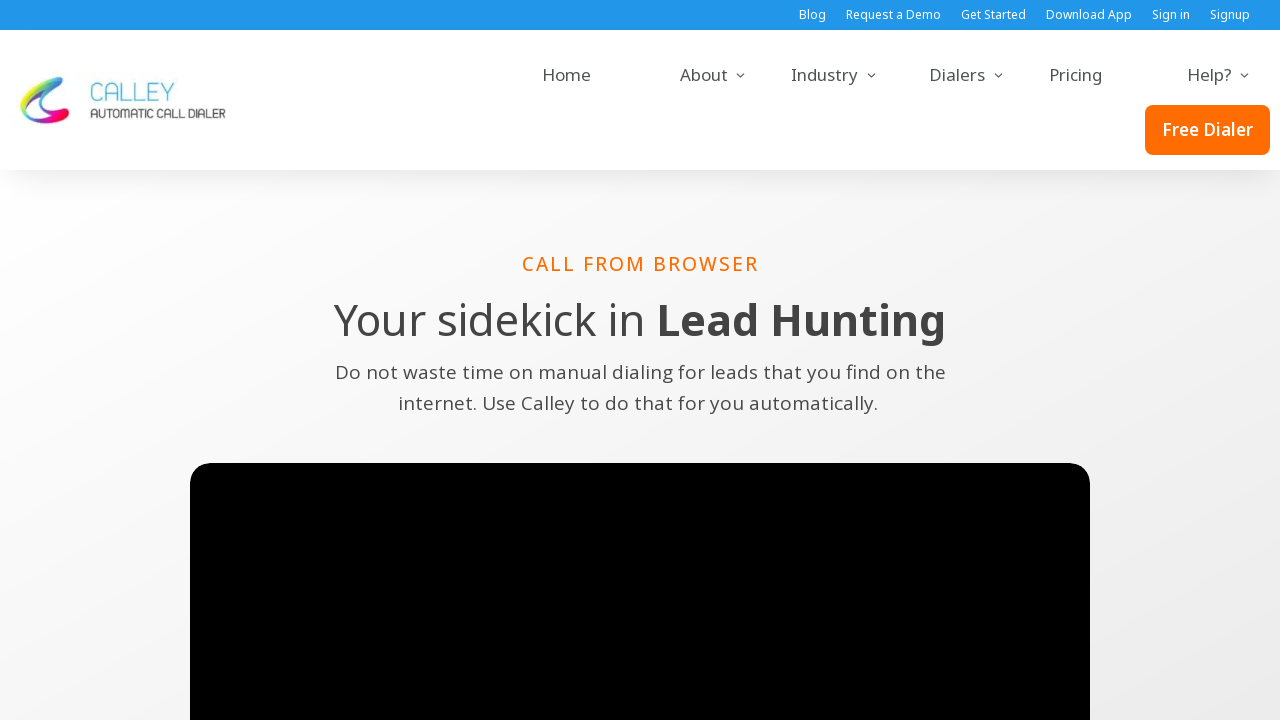

Navigated back to sitemap page
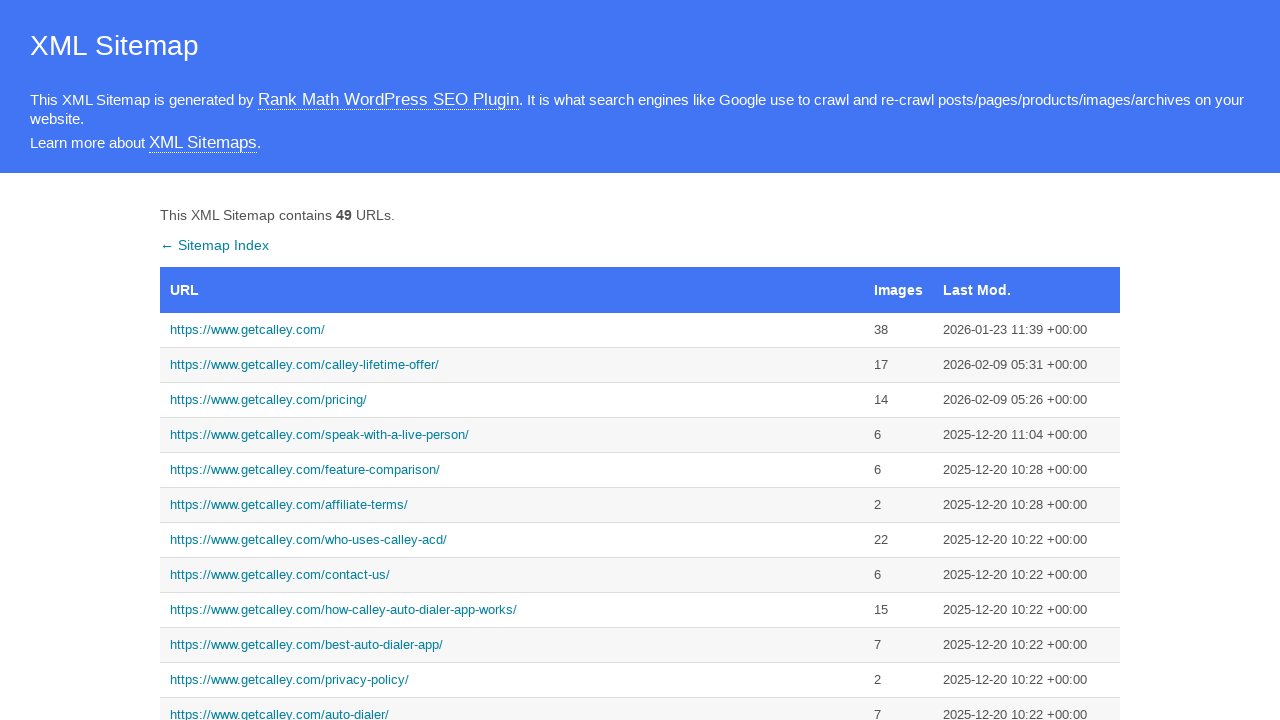

Clicked third sitemap link to calley-pro-features page at (512, 360) on a:has-text('https://www.getcalley.com/calley-pro-features/')
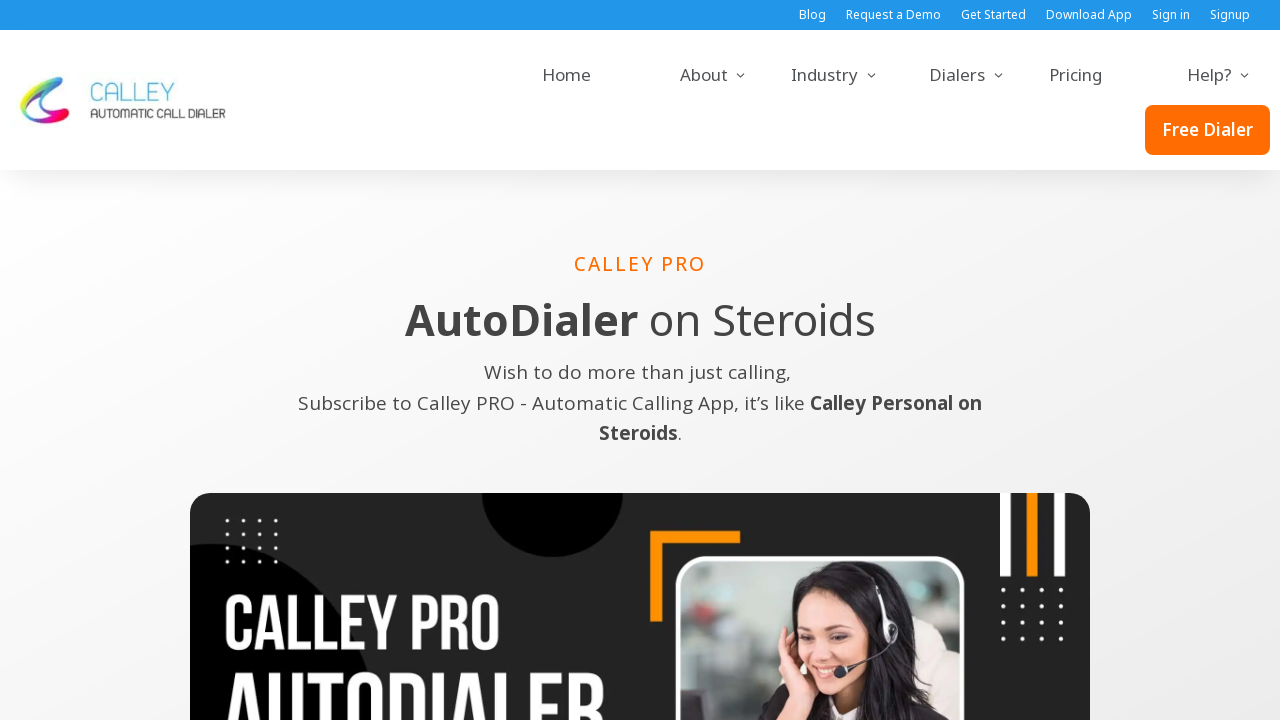

Navigated back to sitemap page
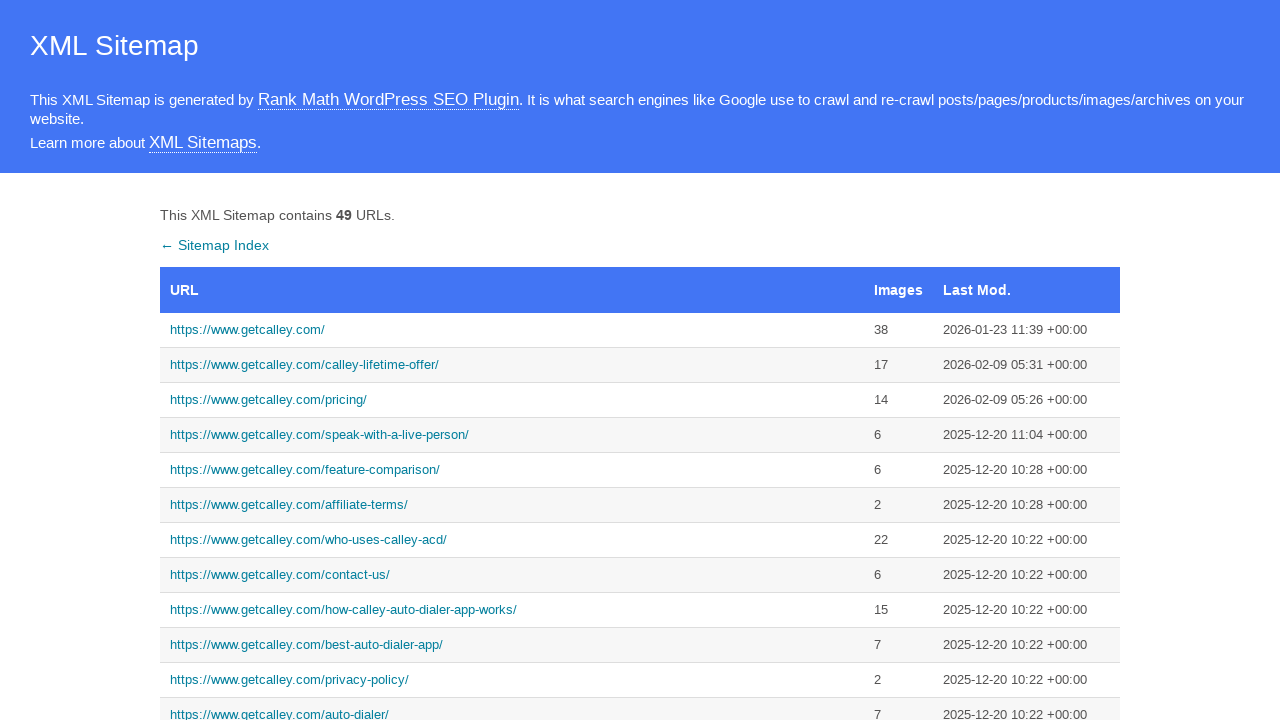

Clicked fourth sitemap link to best-auto-dialer-app page at (512, 645) on a:has-text('https://www.getcalley.com/best-auto-dialer-app/')
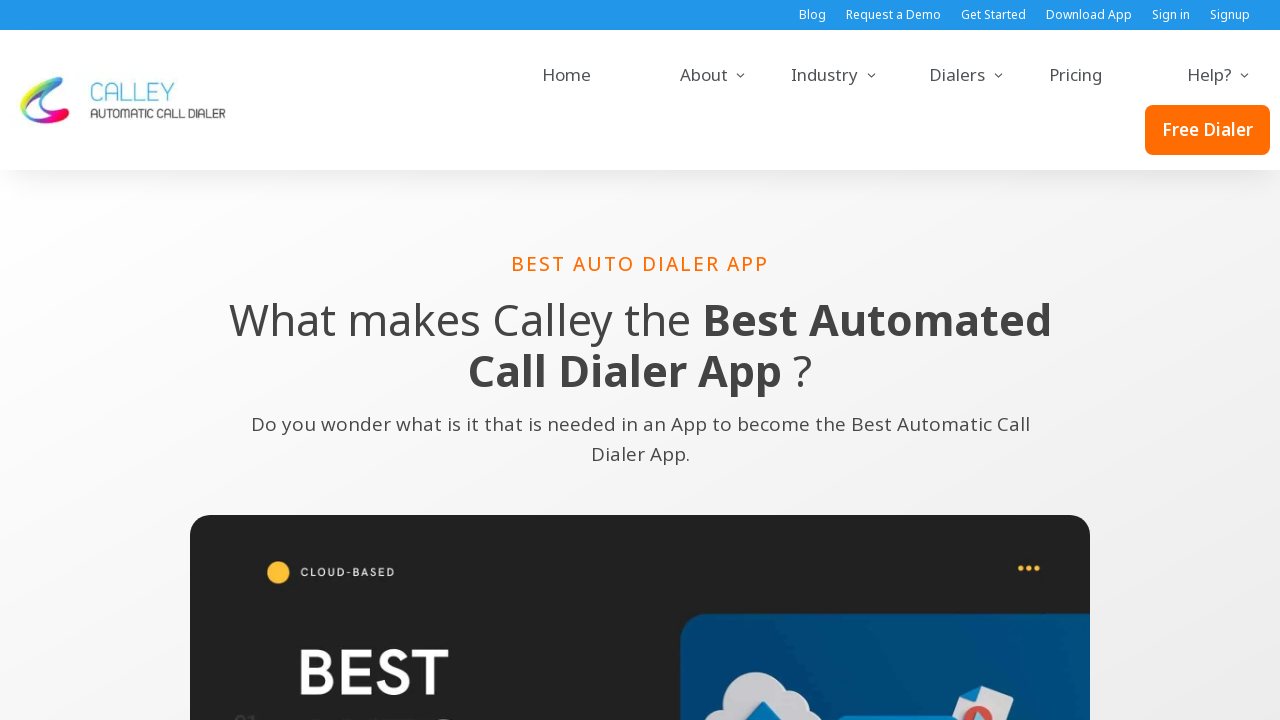

Navigated back to sitemap page
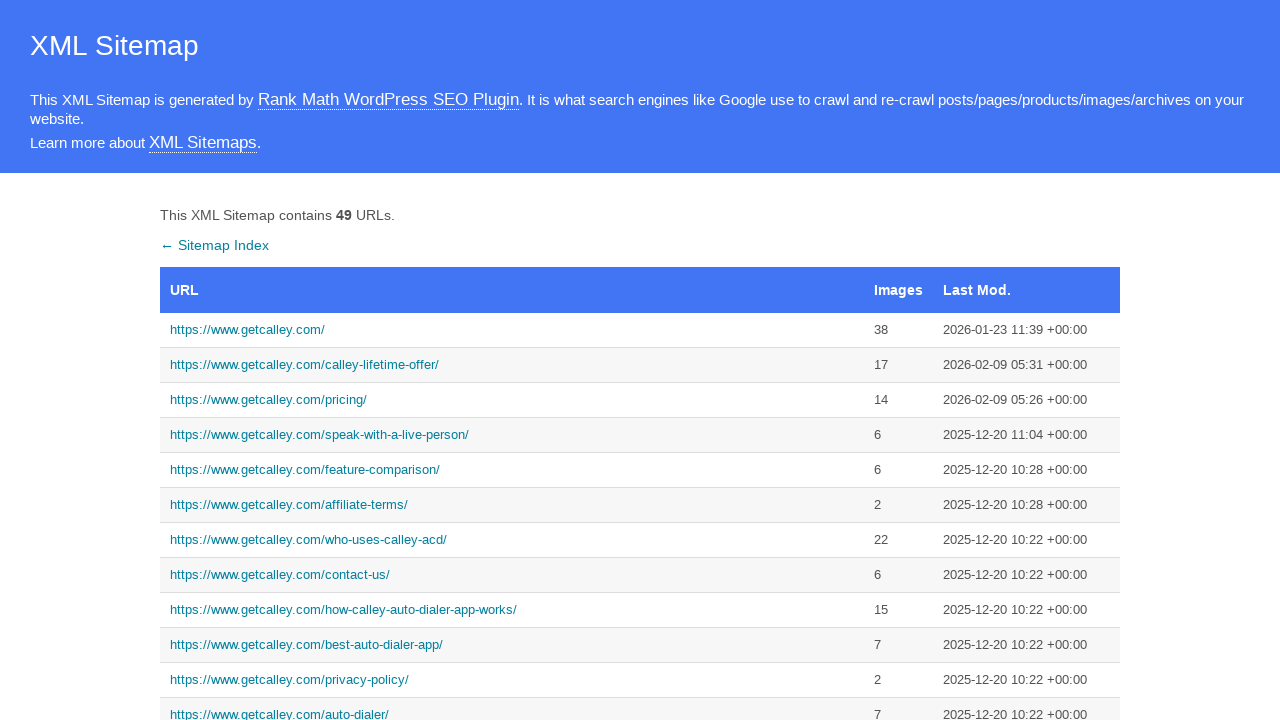

Clicked fifth sitemap link to how-calley-auto-dialer-app-works page at (512, 610) on a:has-text('https://www.getcalley.com/how-calley-auto-dialer-app-works/')
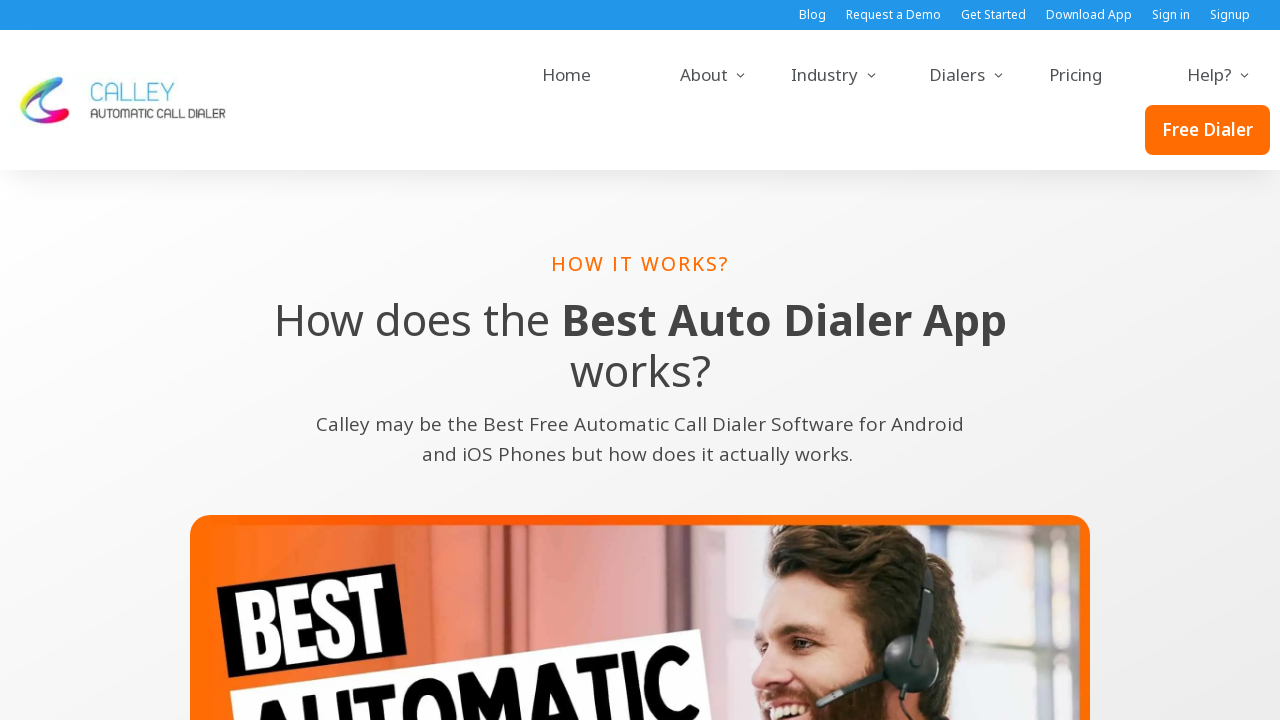

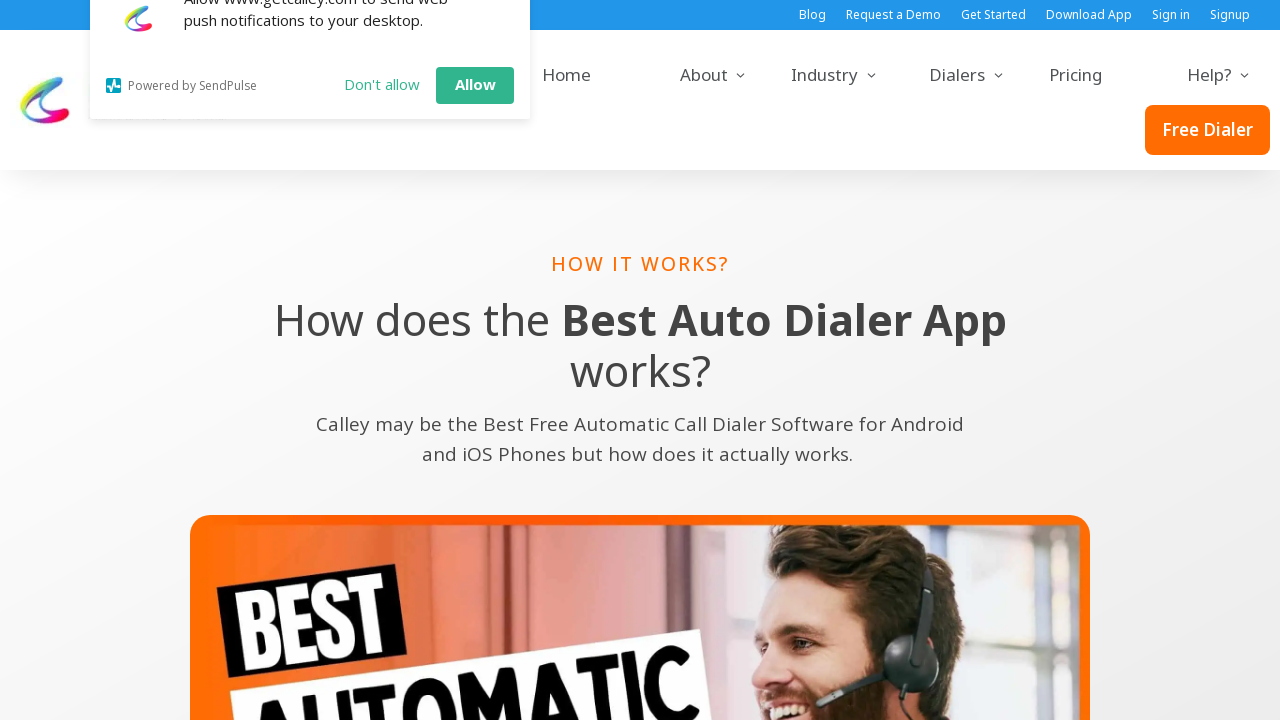